Tests that the todo counter displays the current number of items

Starting URL: https://demo.playwright.dev/todomvc

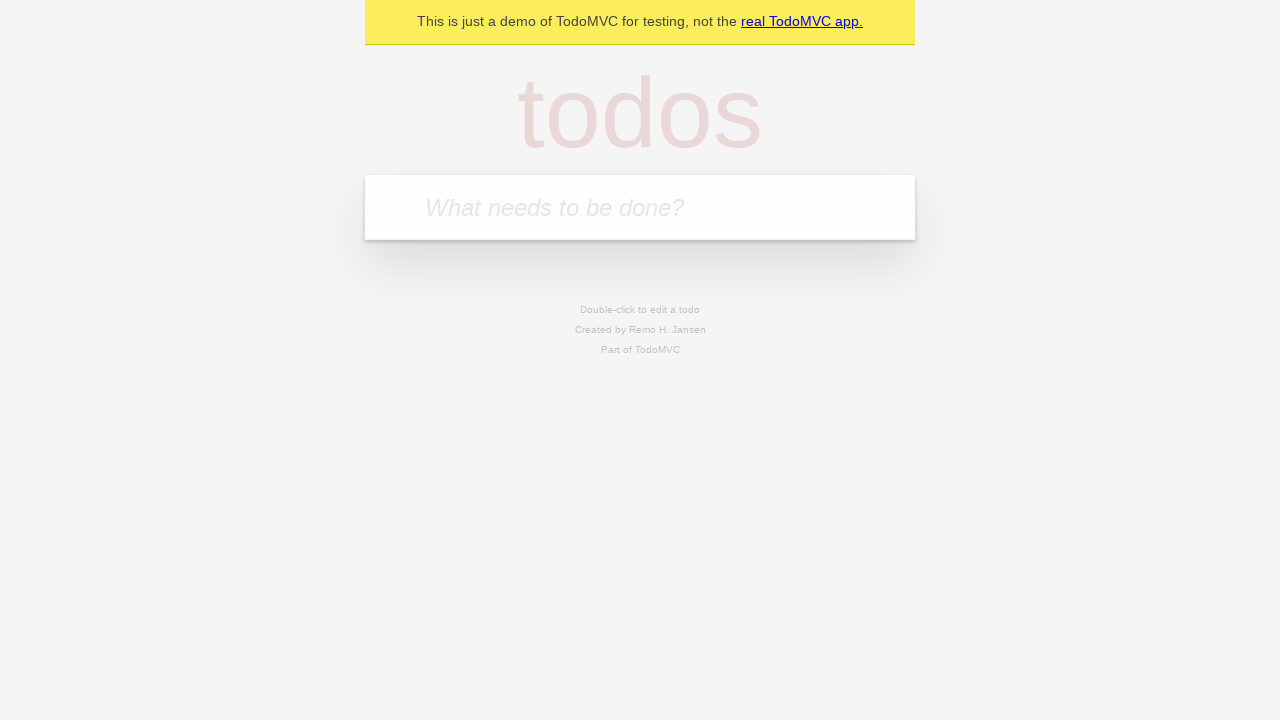

Located the todo input field
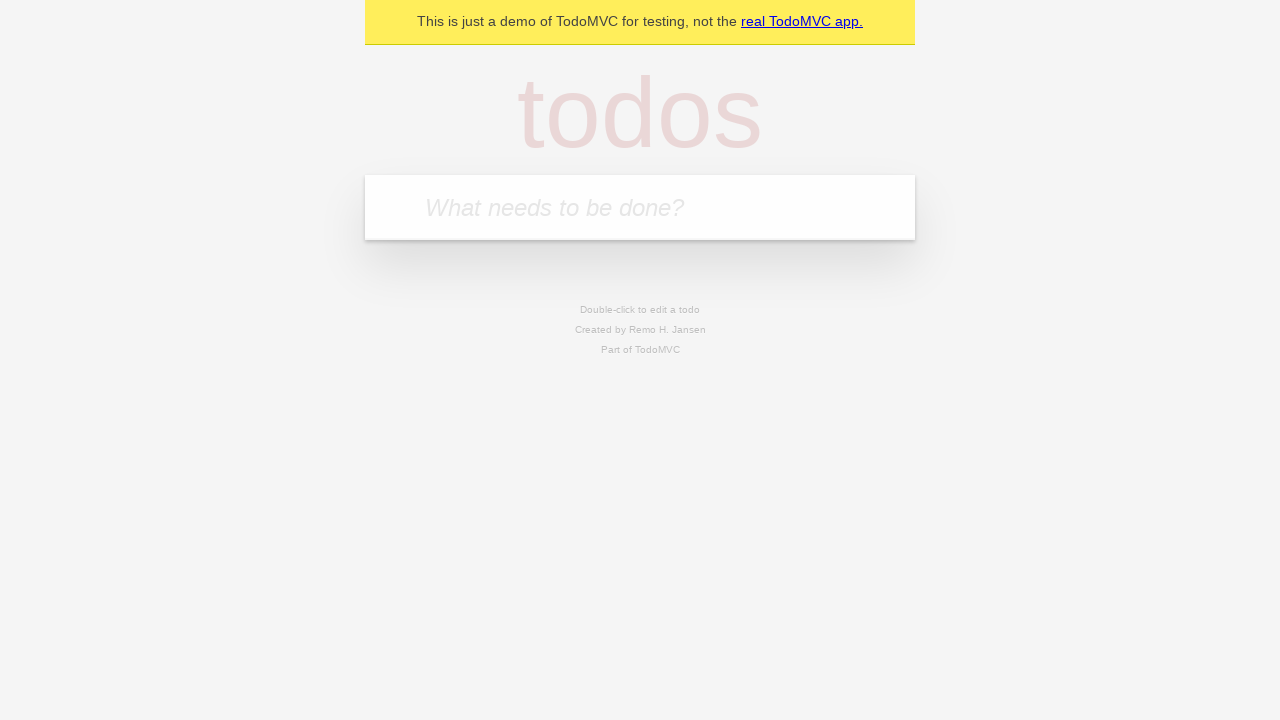

Filled todo input with 'buy some cheese' on internal:attr=[placeholder="What needs to be done?"i]
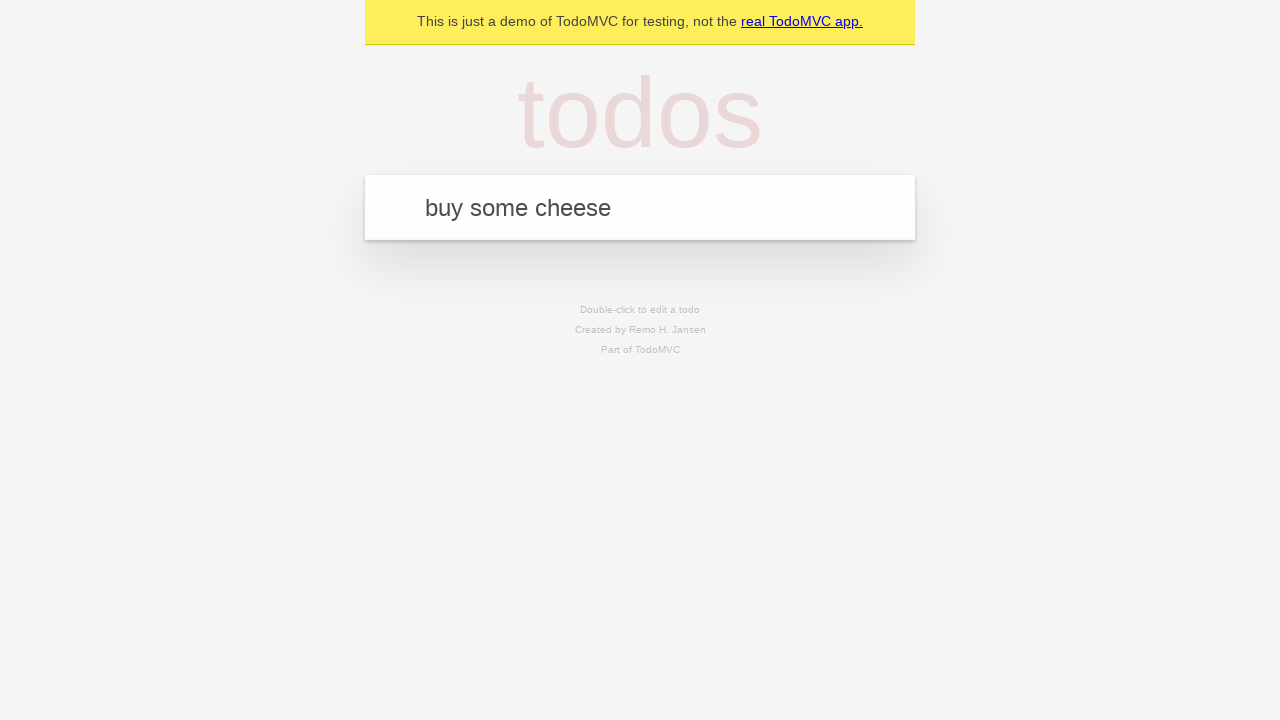

Pressed Enter to add first todo item on internal:attr=[placeholder="What needs to be done?"i]
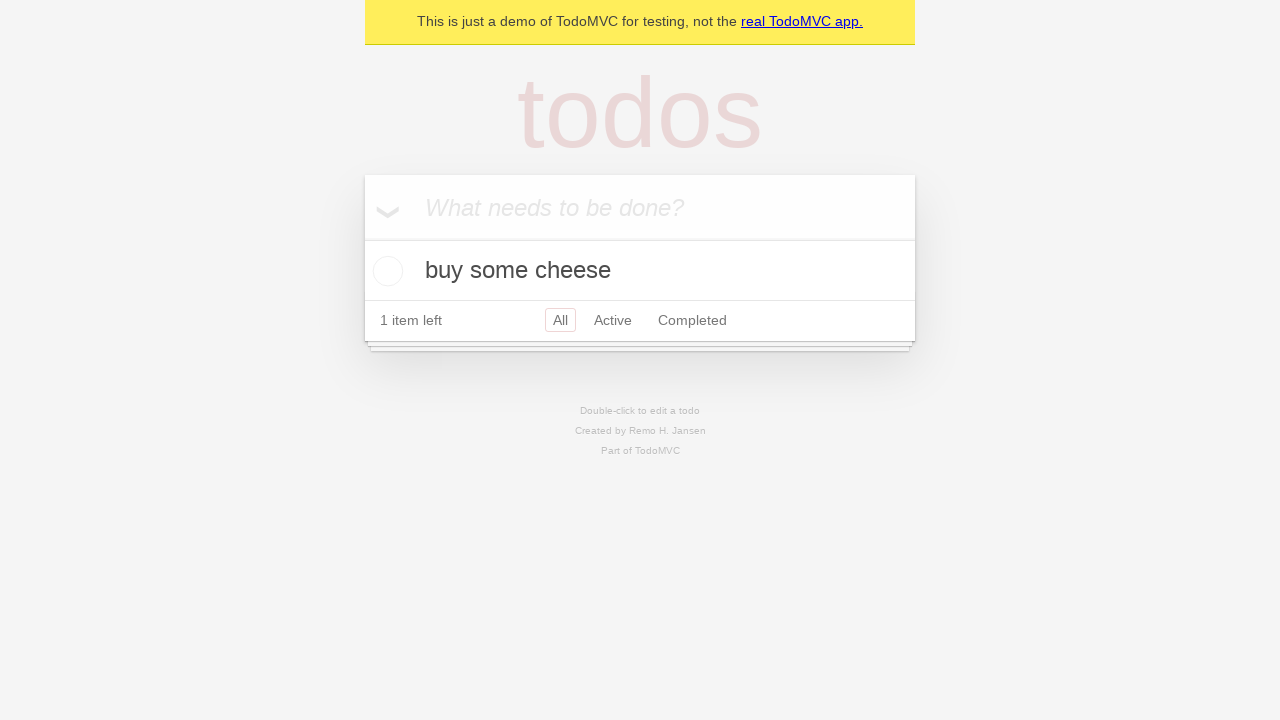

Todo counter element appeared, showing 1 item
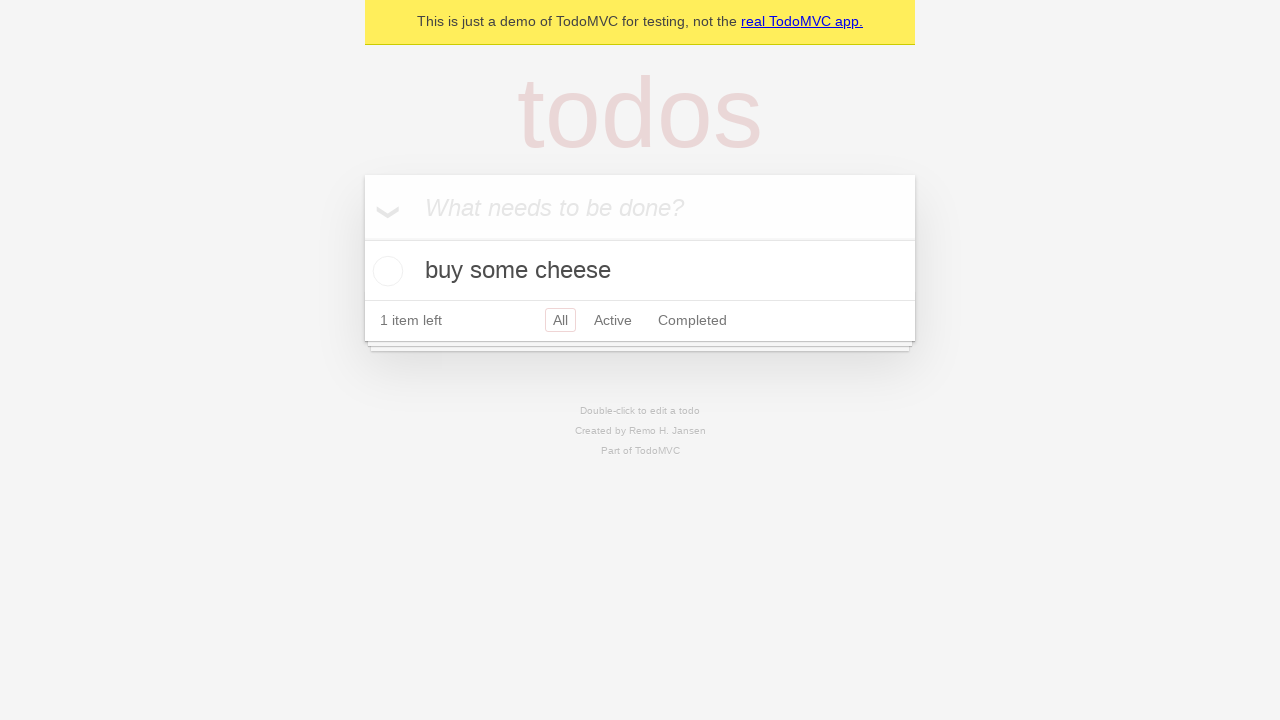

Filled todo input with 'feed the cat' on internal:attr=[placeholder="What needs to be done?"i]
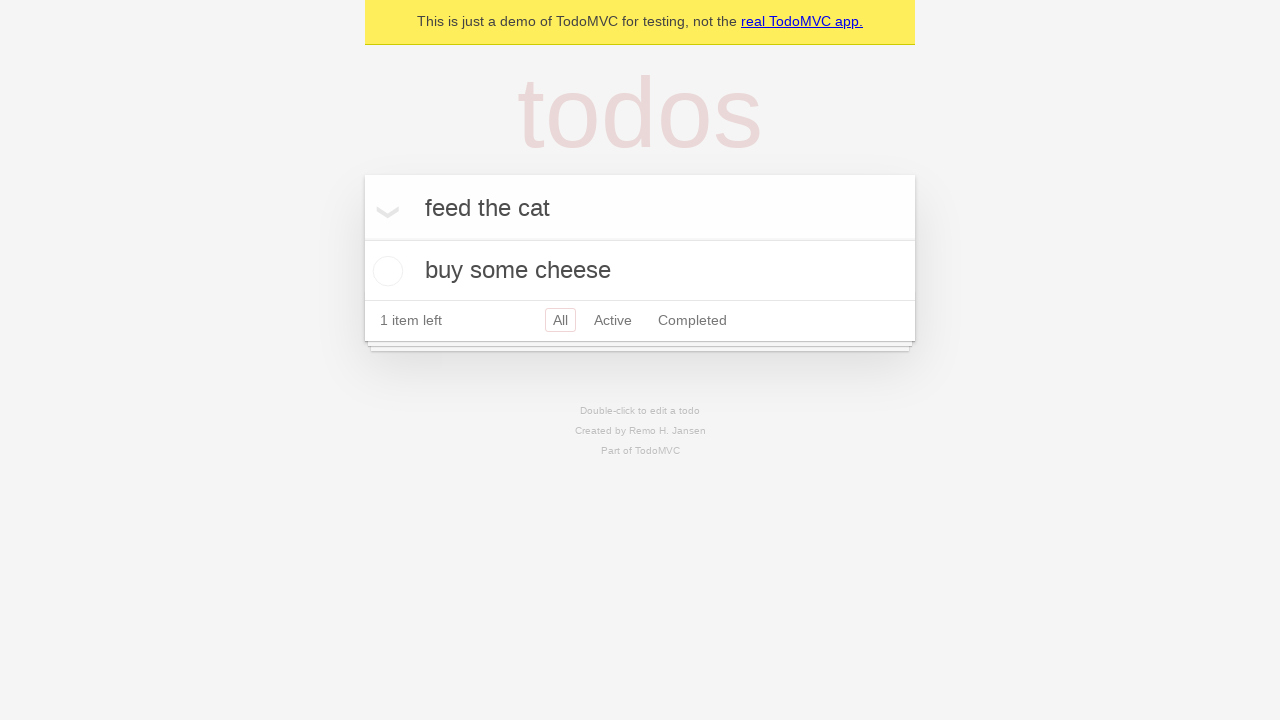

Pressed Enter to add second todo item on internal:attr=[placeholder="What needs to be done?"i]
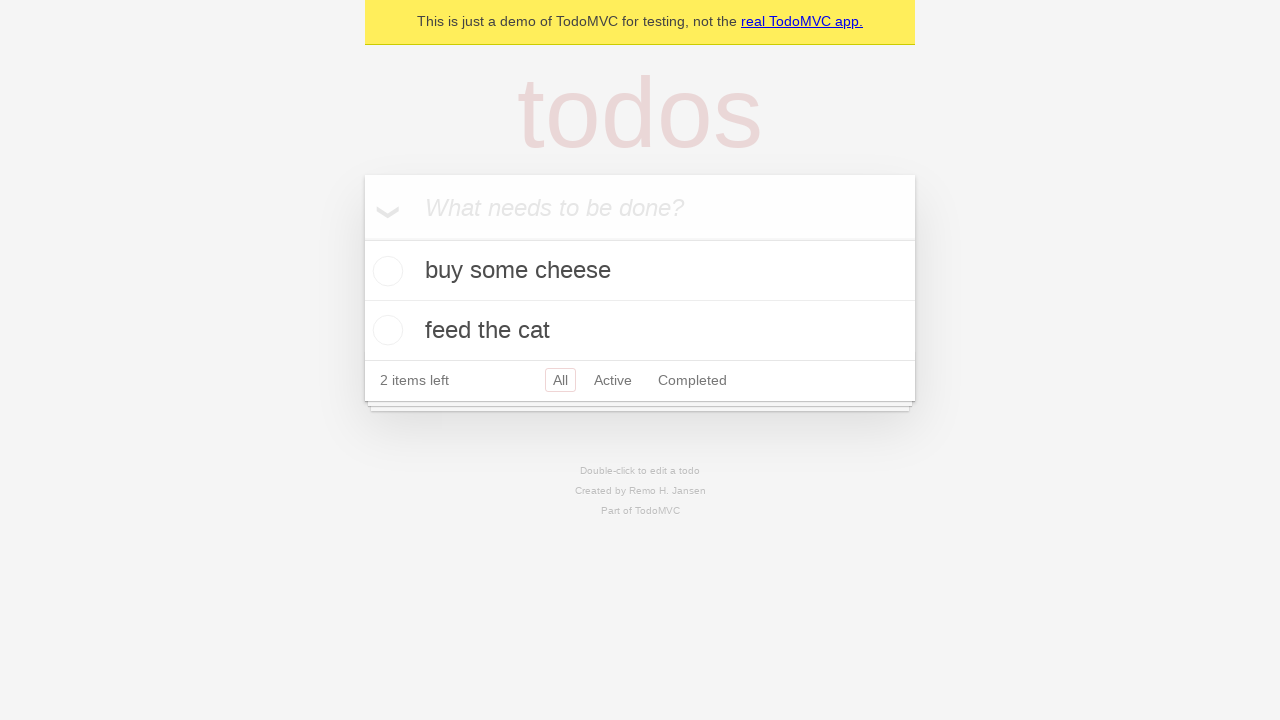

Verified that localStorage contains 2 todo items
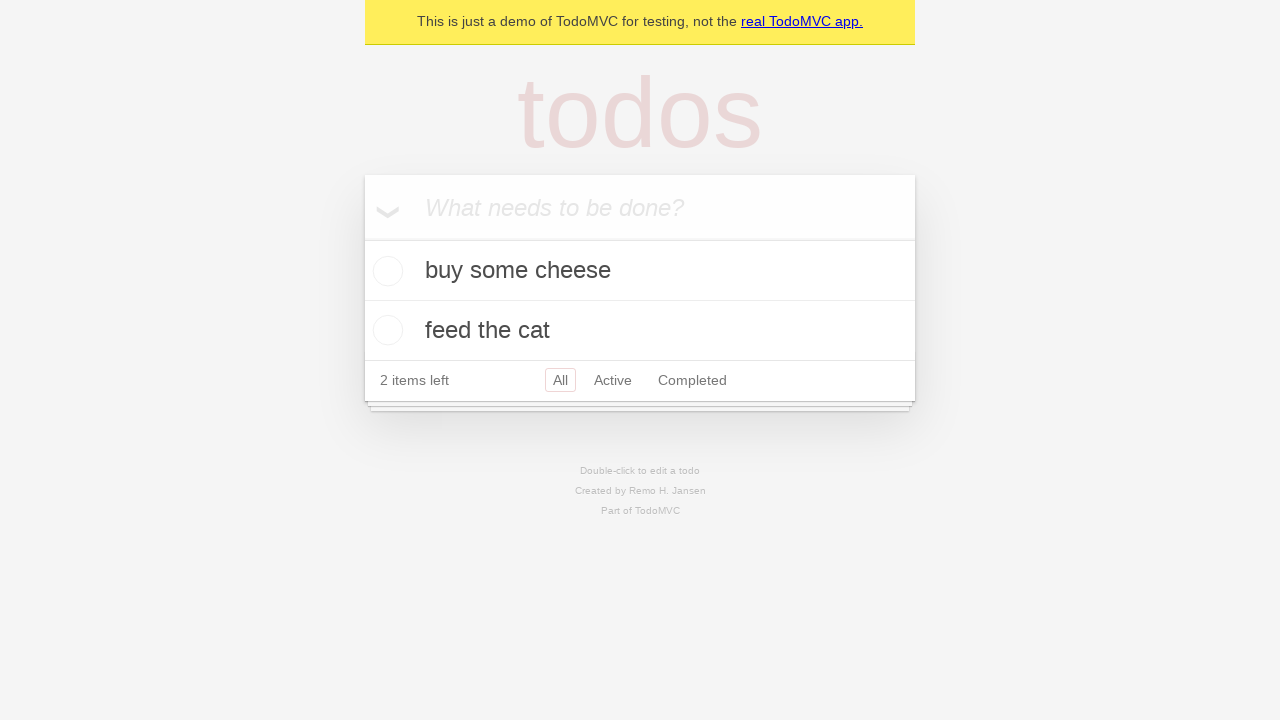

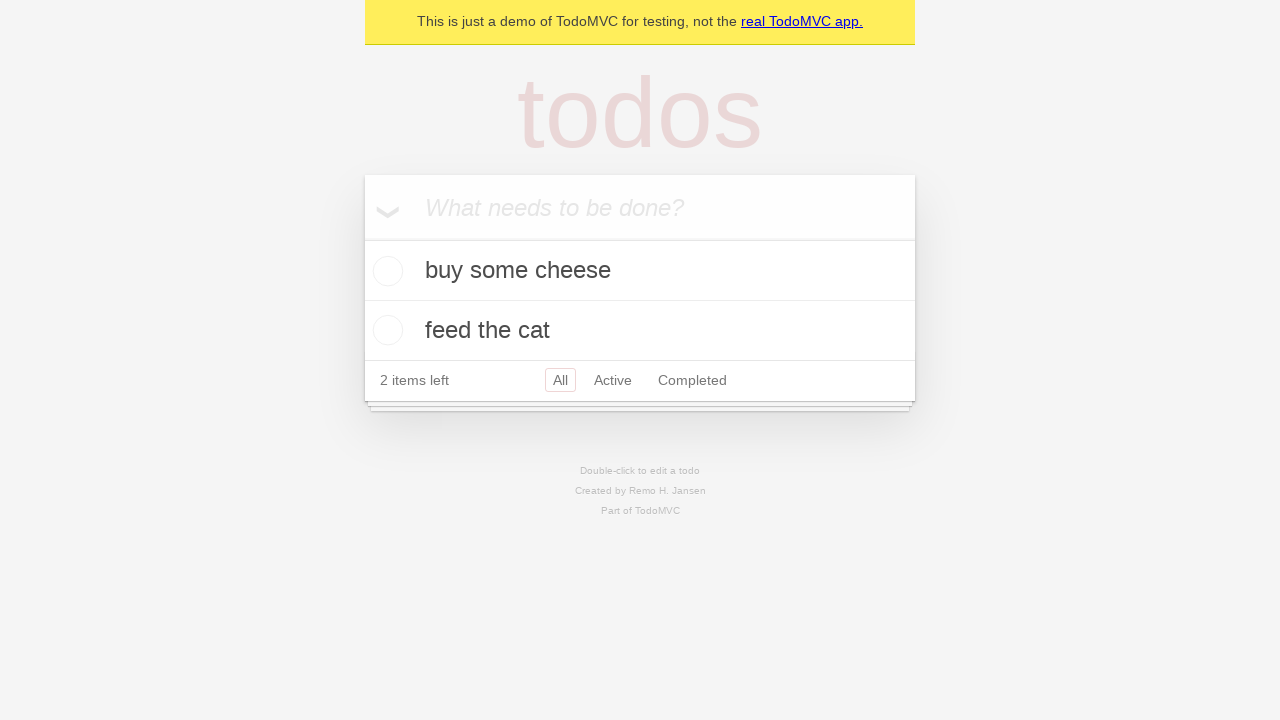